Tests form submission on the Formy practice site by filling out form fields and verifying the success confirmation banner appears

Starting URL: https://formy-project.herokuapp.com/form

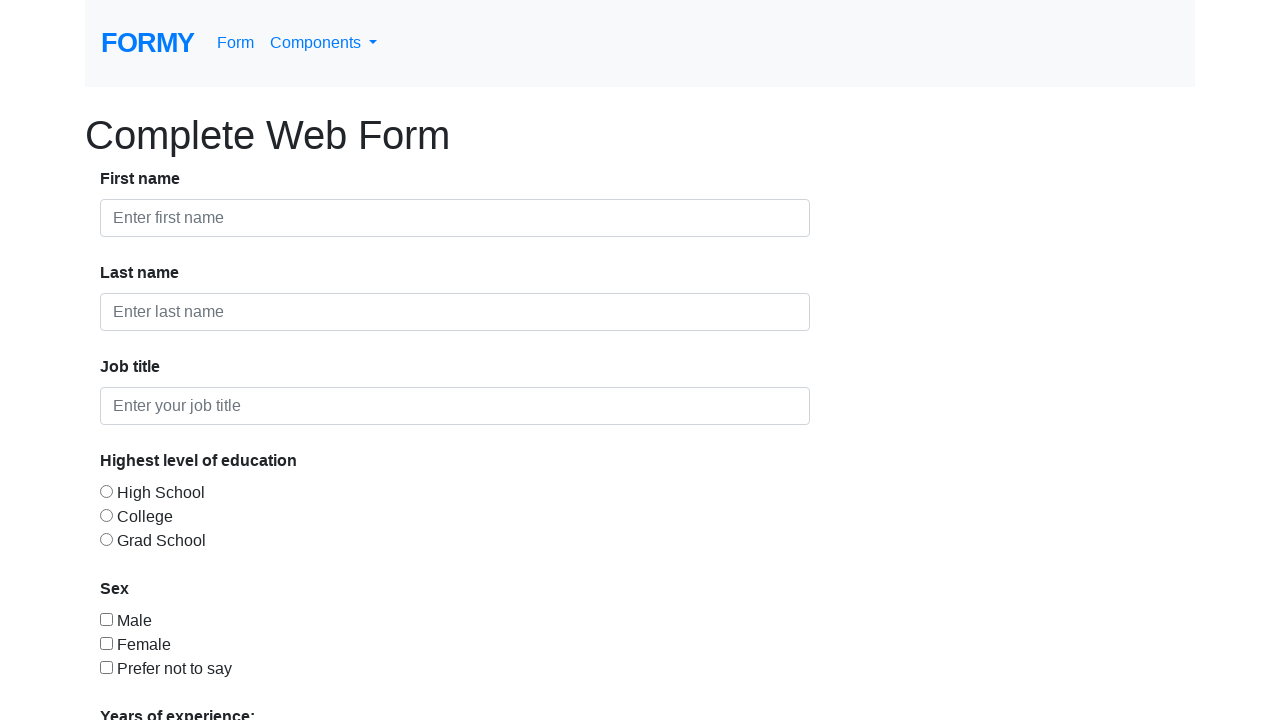

Filled first name field with 'John' on #first-name
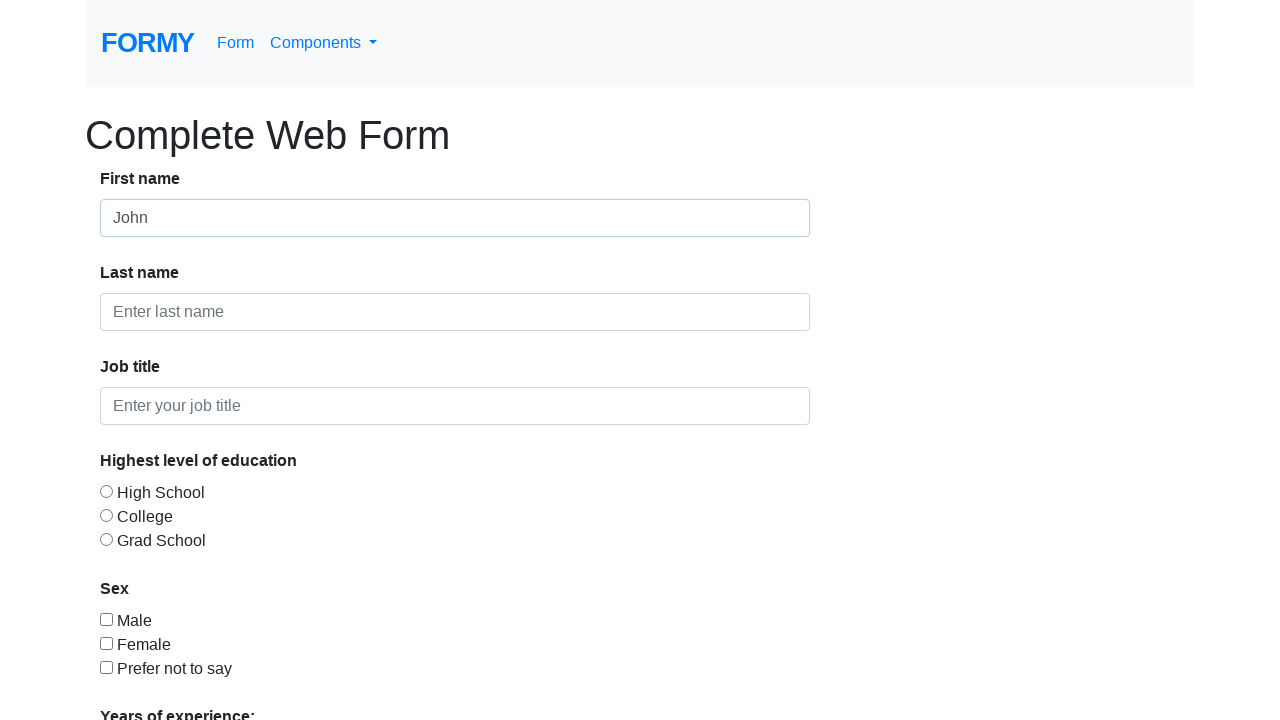

Filled last name field with 'Smith' on #last-name
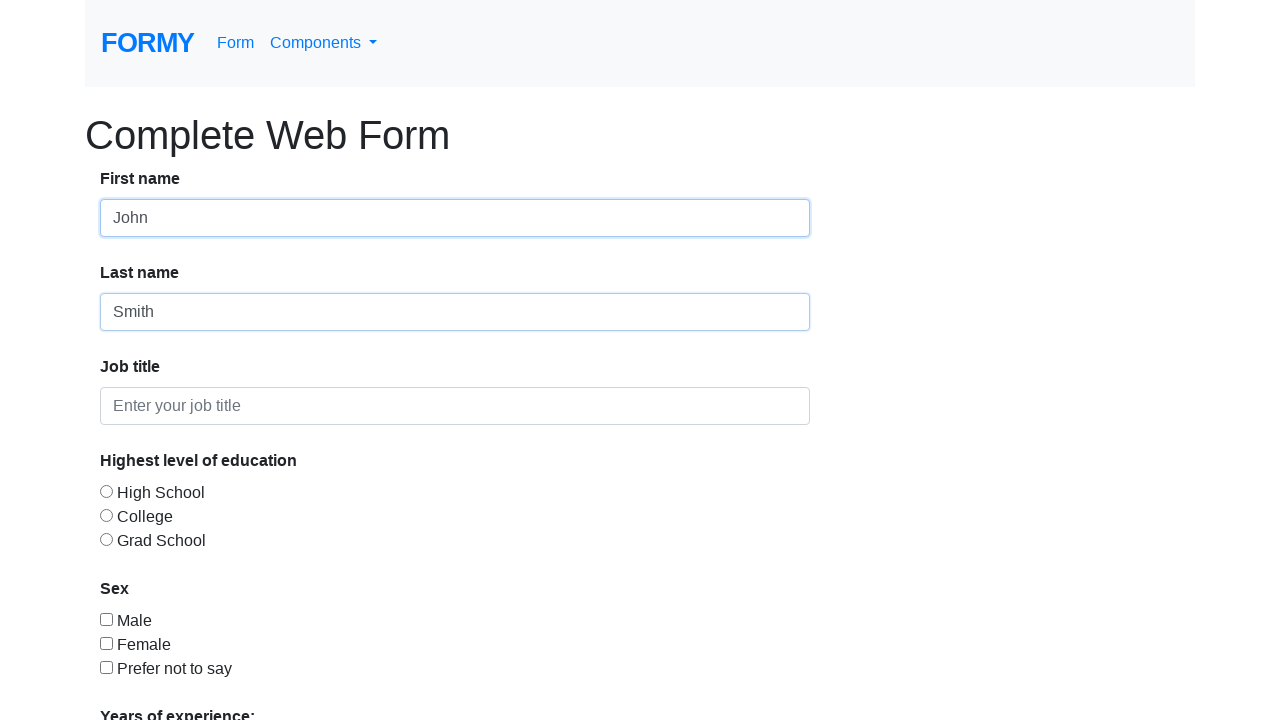

Filled job title field with 'Software Engineer' on #job-title
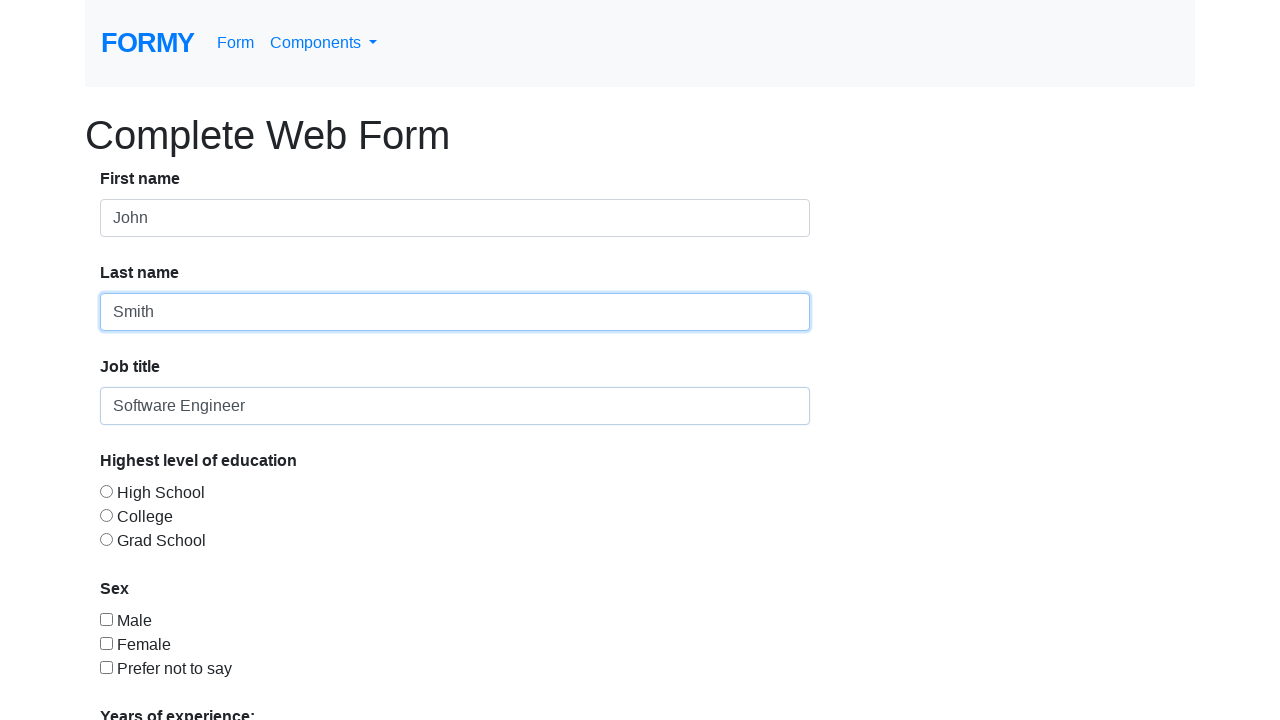

Selected education level radio button at (106, 515) on #radio-button-2
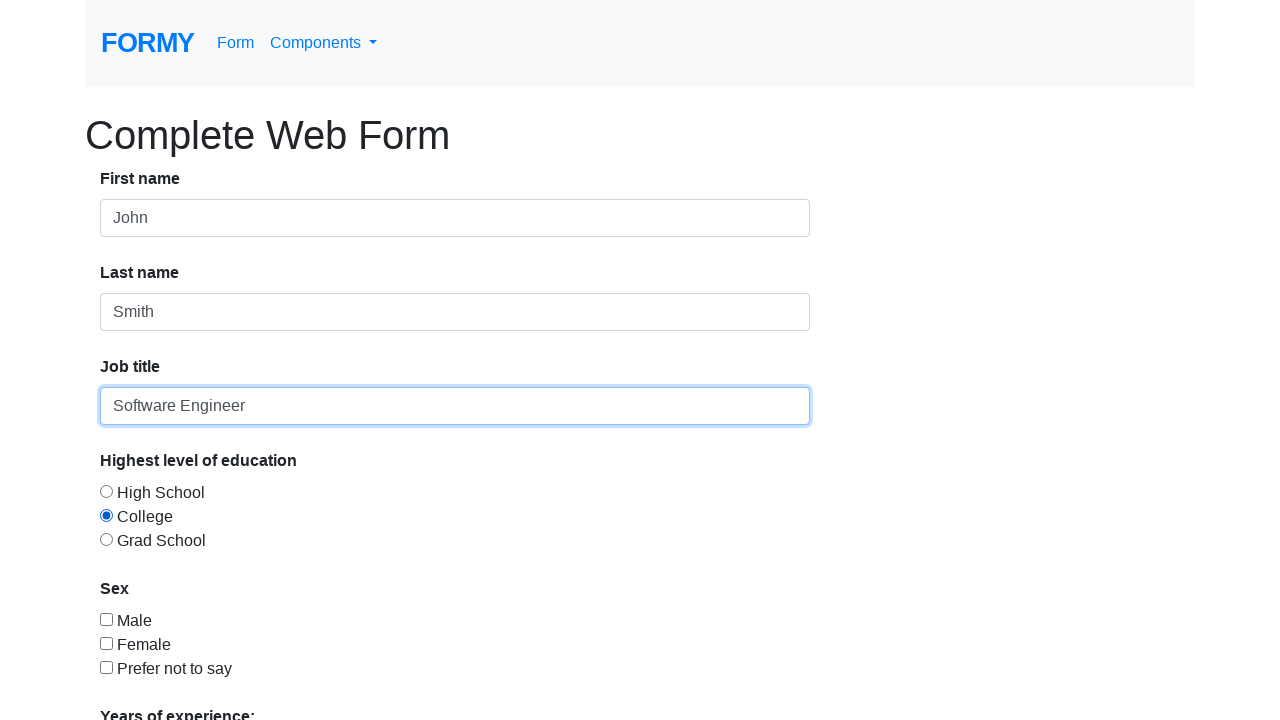

Selected sex checkbox at (106, 619) on #checkbox-1
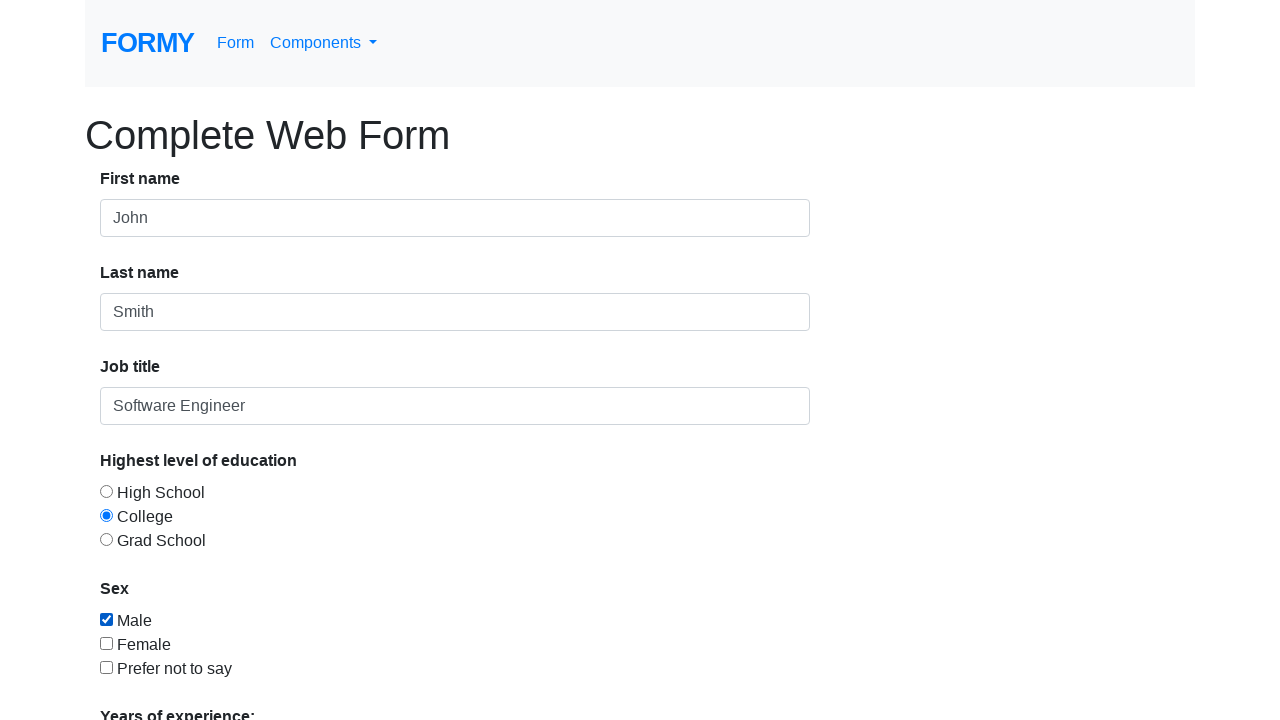

Selected years of experience '2-4' from dropdown on select#select-menu
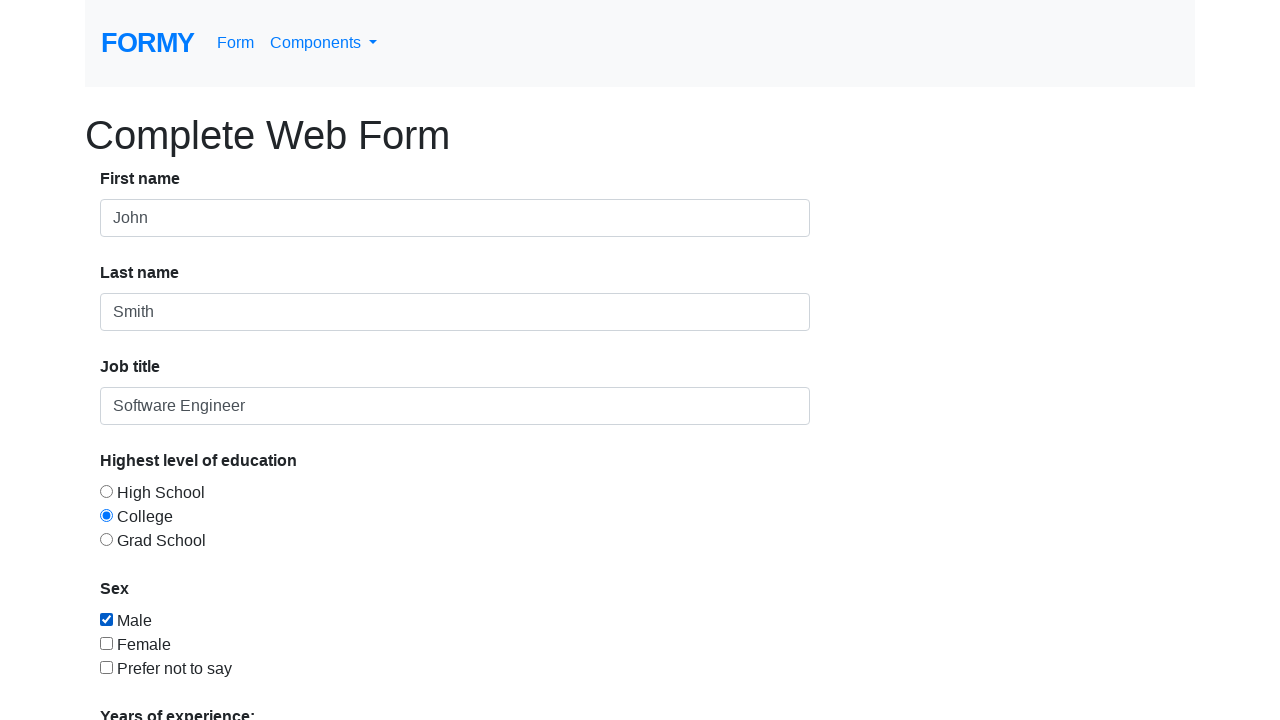

Filled datepicker field with '01/15/2024' on #datepicker
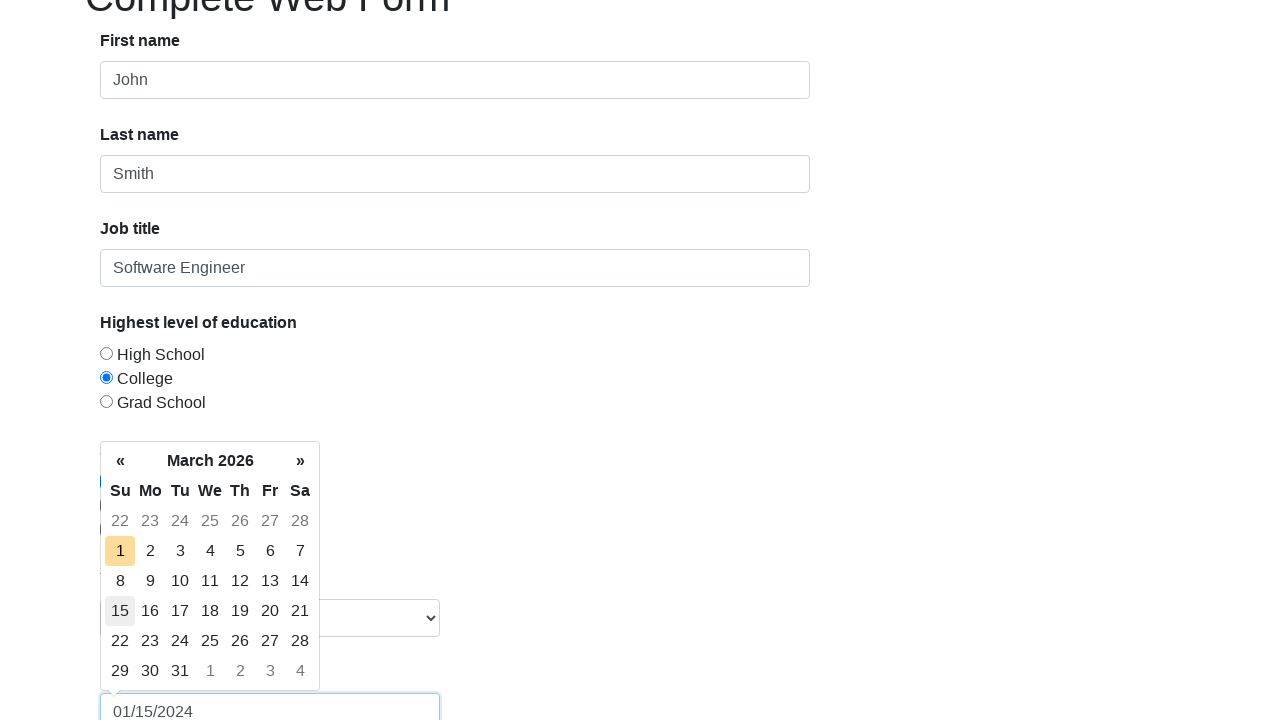

Pressed Escape key to close datepicker on #datepicker
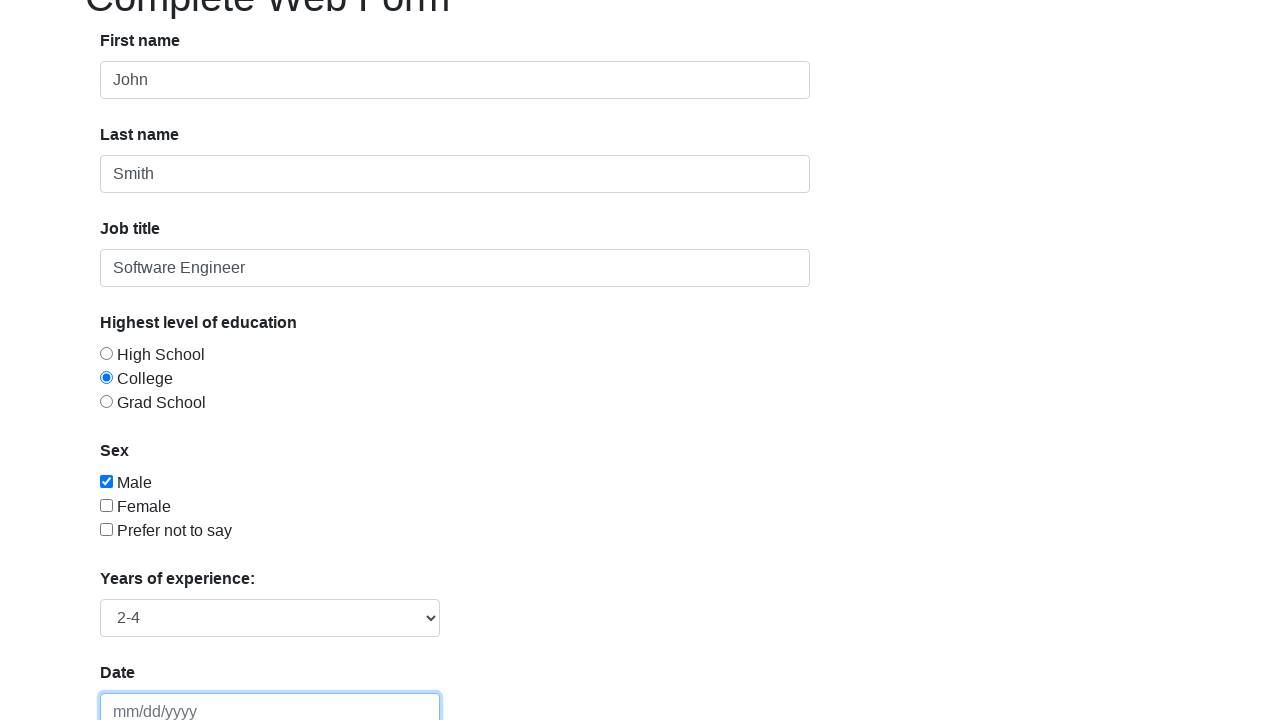

Clicked submit button to submit form at (148, 680) on .btn-primary
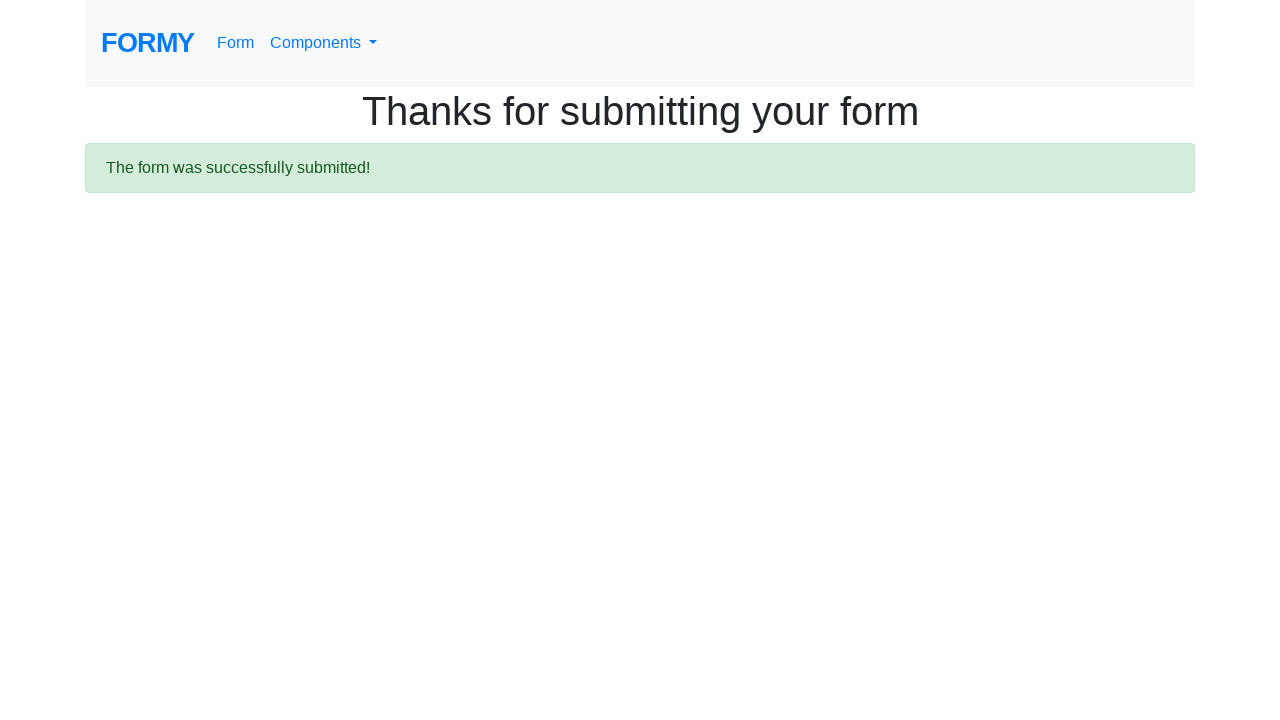

Success alert banner appeared
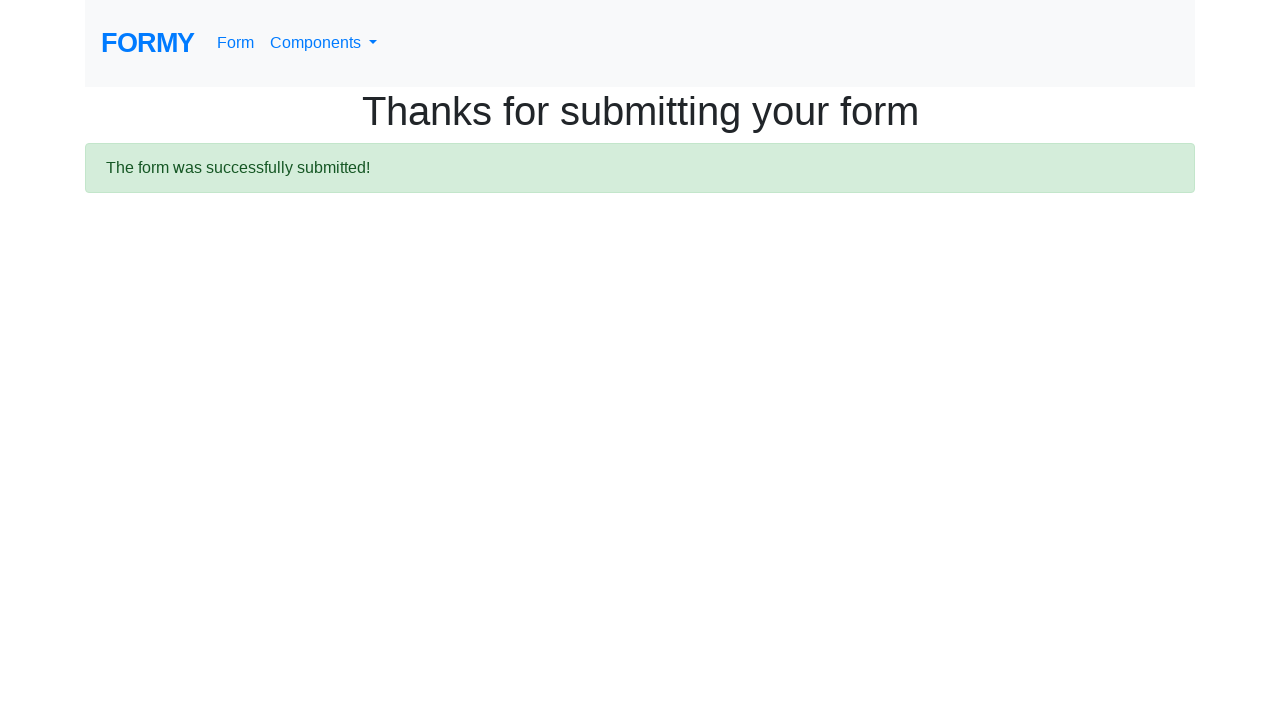

Retrieved success message text
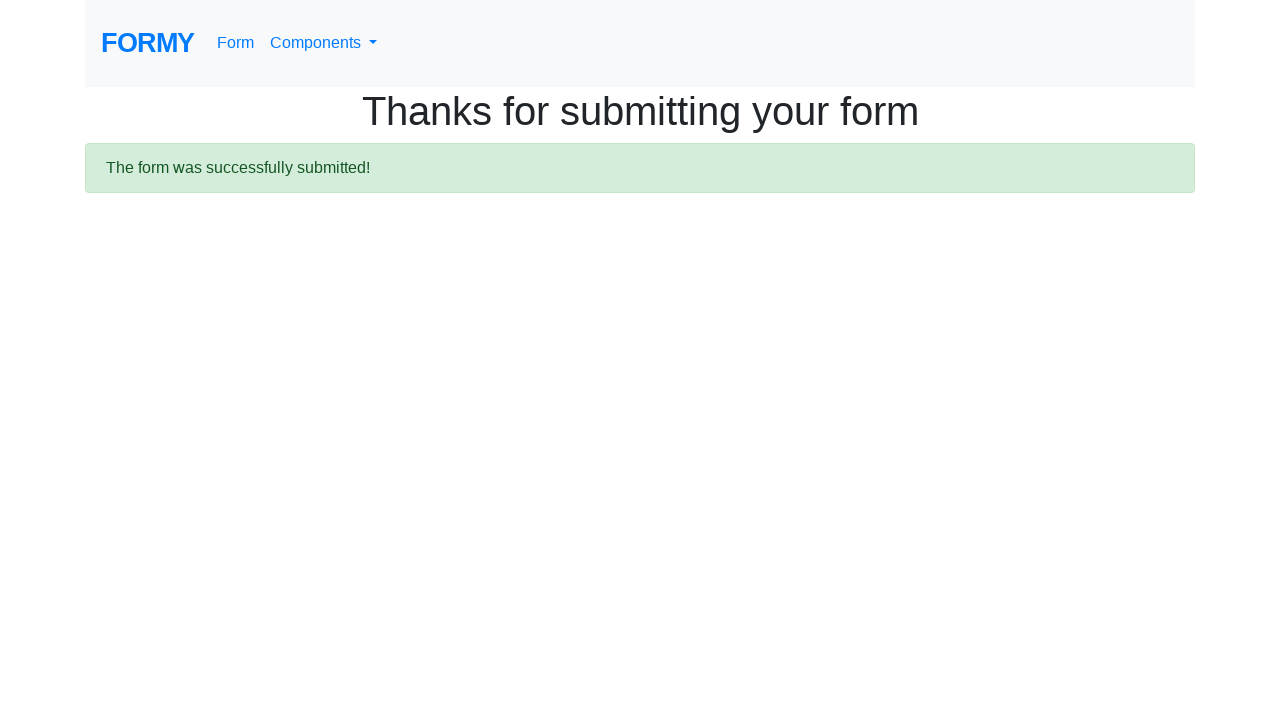

Verified success message contains 'The form was successfully submitted!'
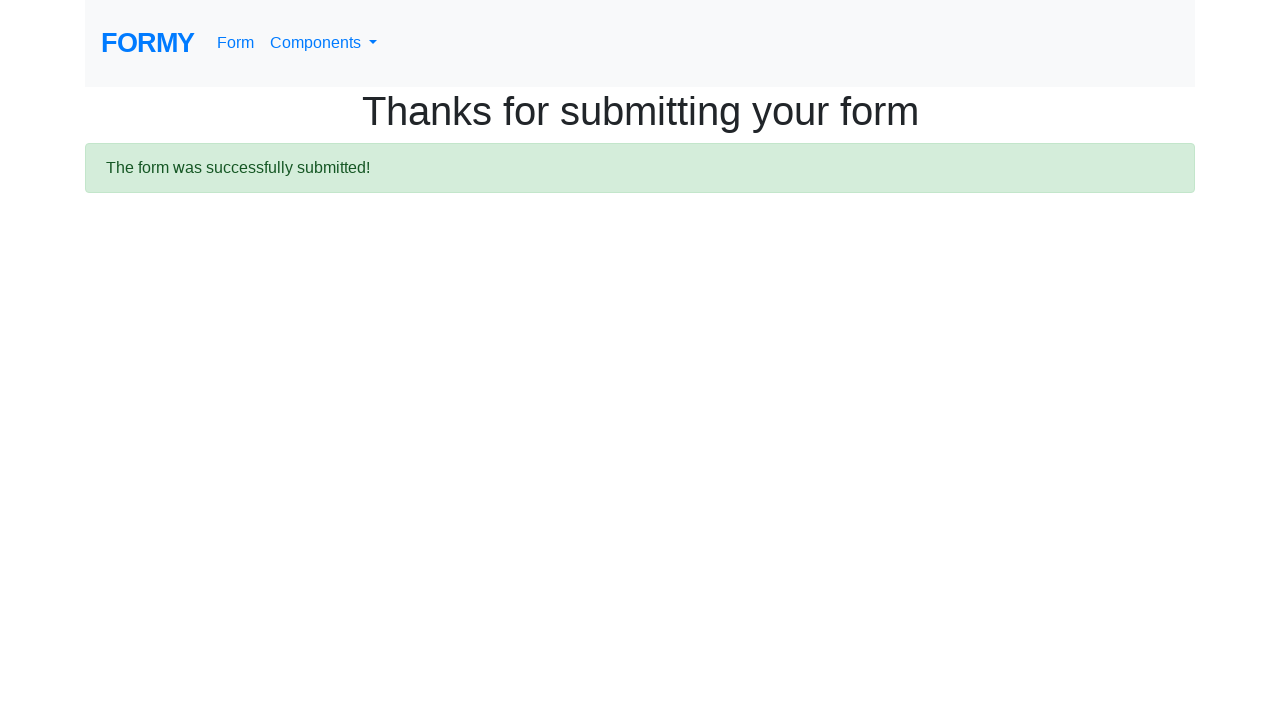

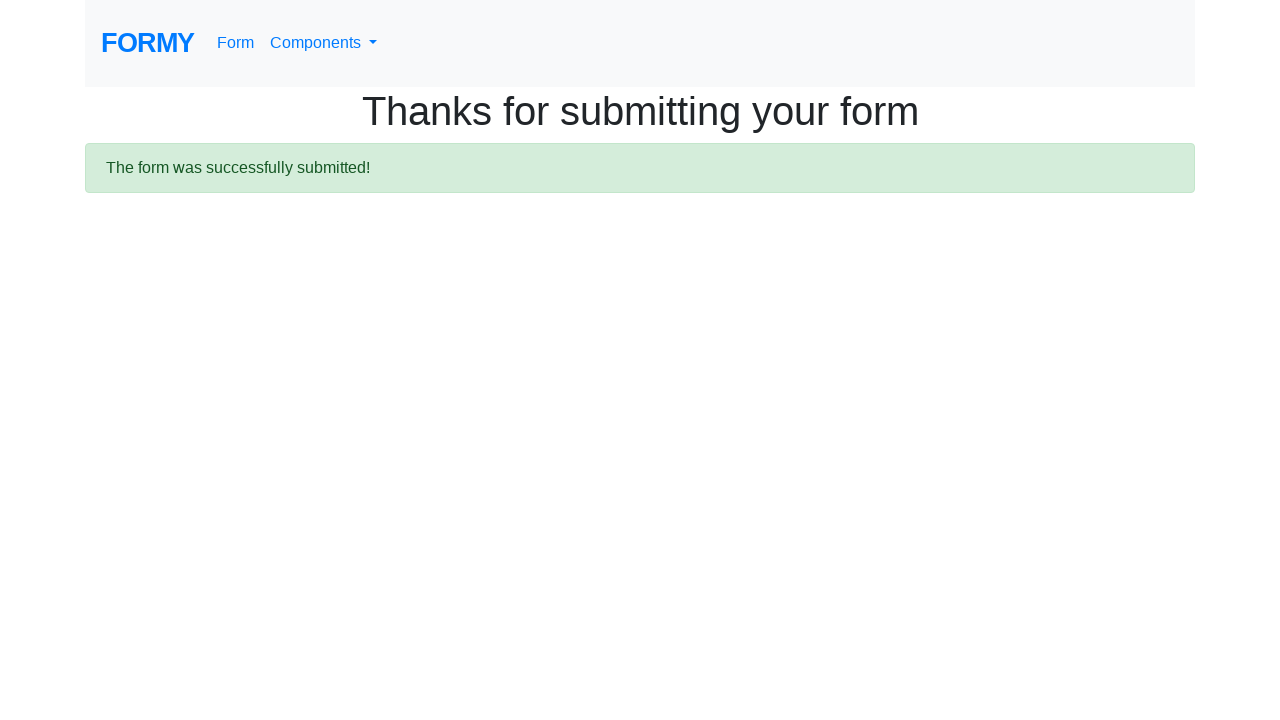